Tests table sorting functionality by clicking the column header and verifying the items are sorted alphabetically, then finds and displays the price of a specific item

Starting URL: https://rahulshettyacademy.com/seleniumPractise/#/offers

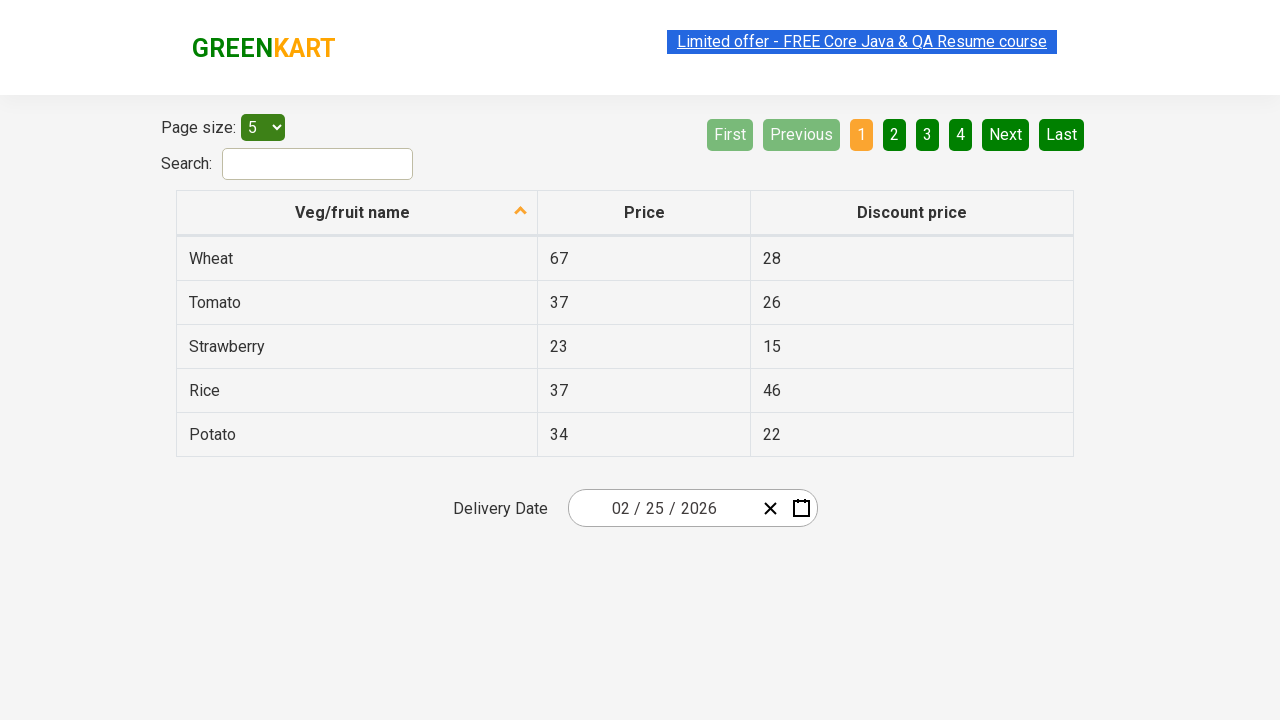

Clicked first column header to sort table at (357, 213) on xpath=//tr/th[1]
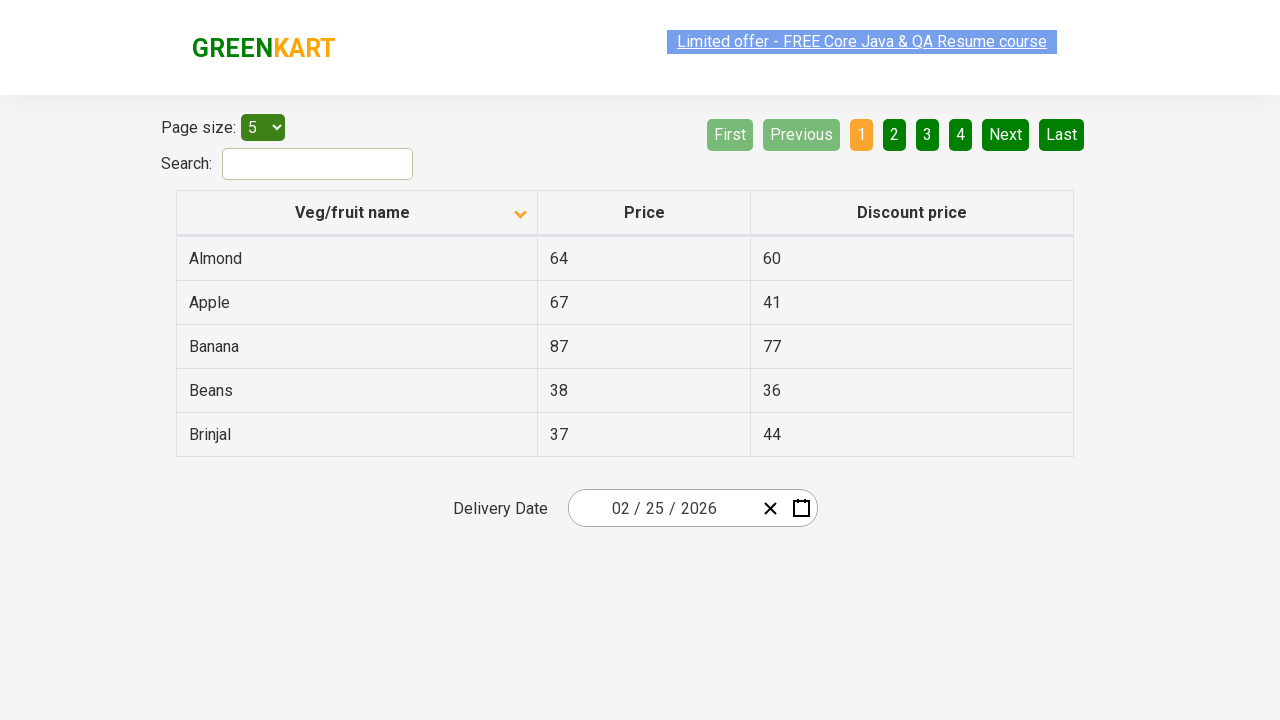

Waited for table sorting animation to complete
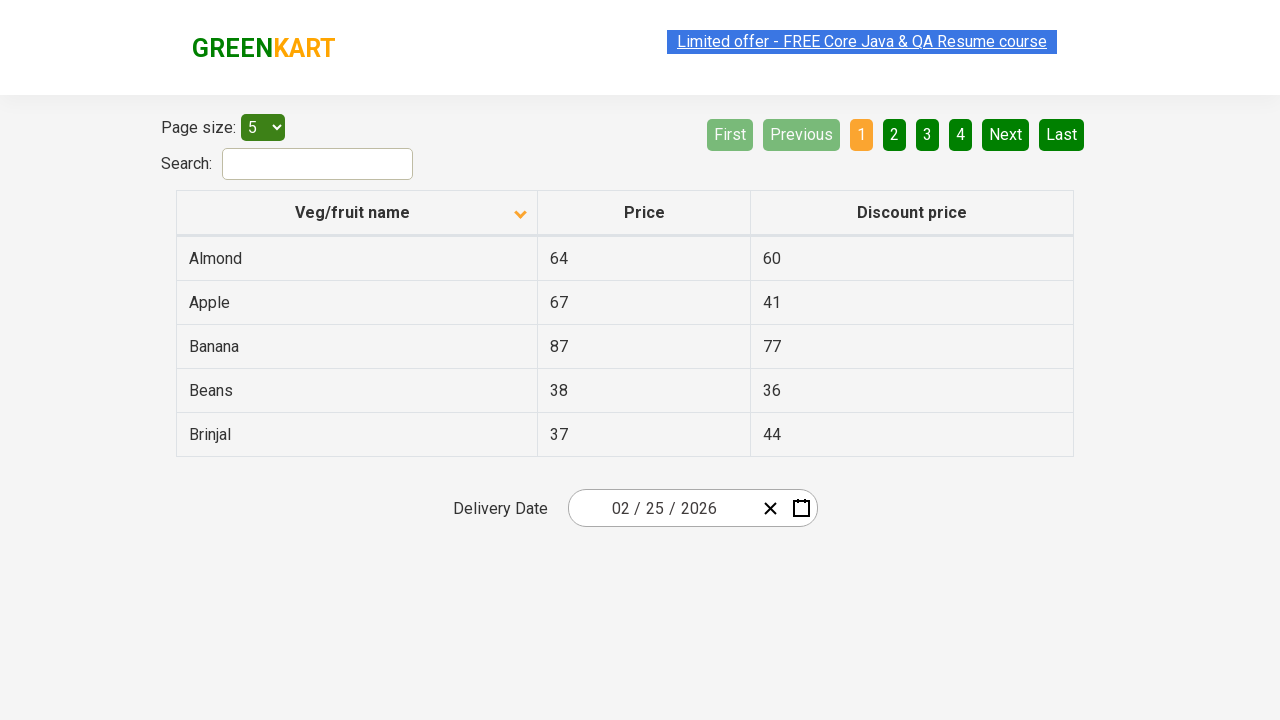

Retrieved all items from first column
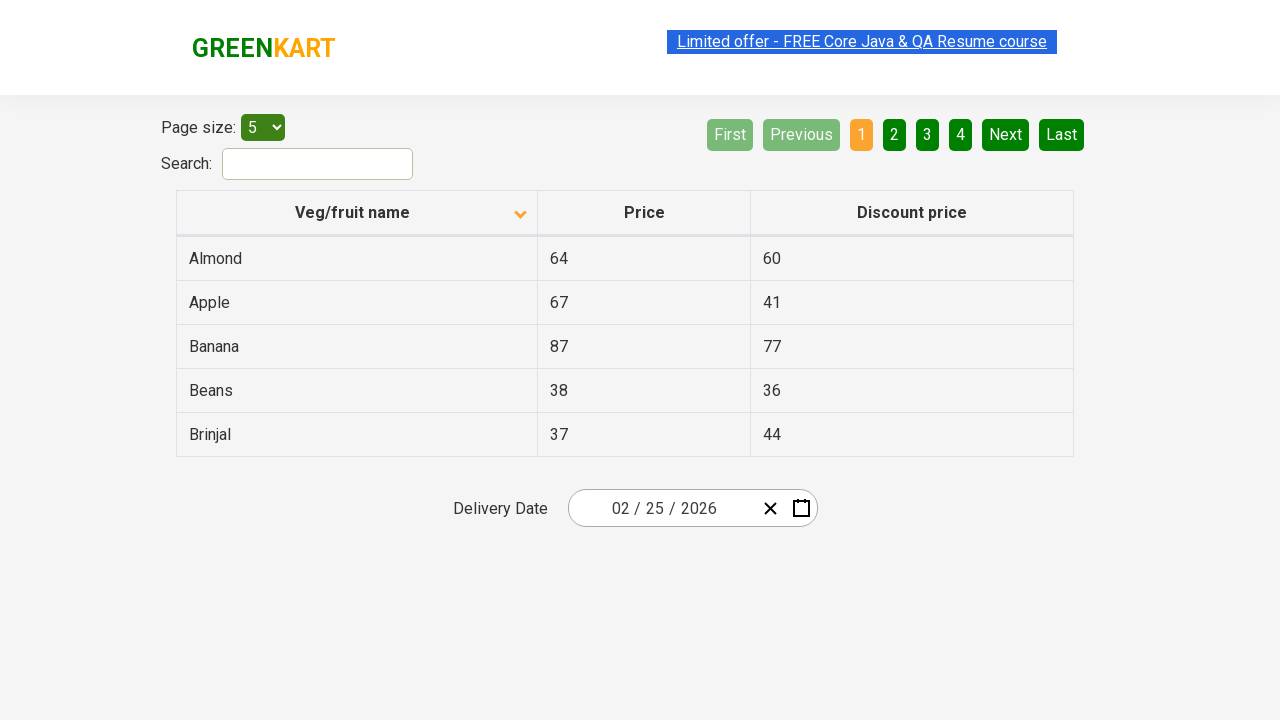

Extracted text content from all column elements
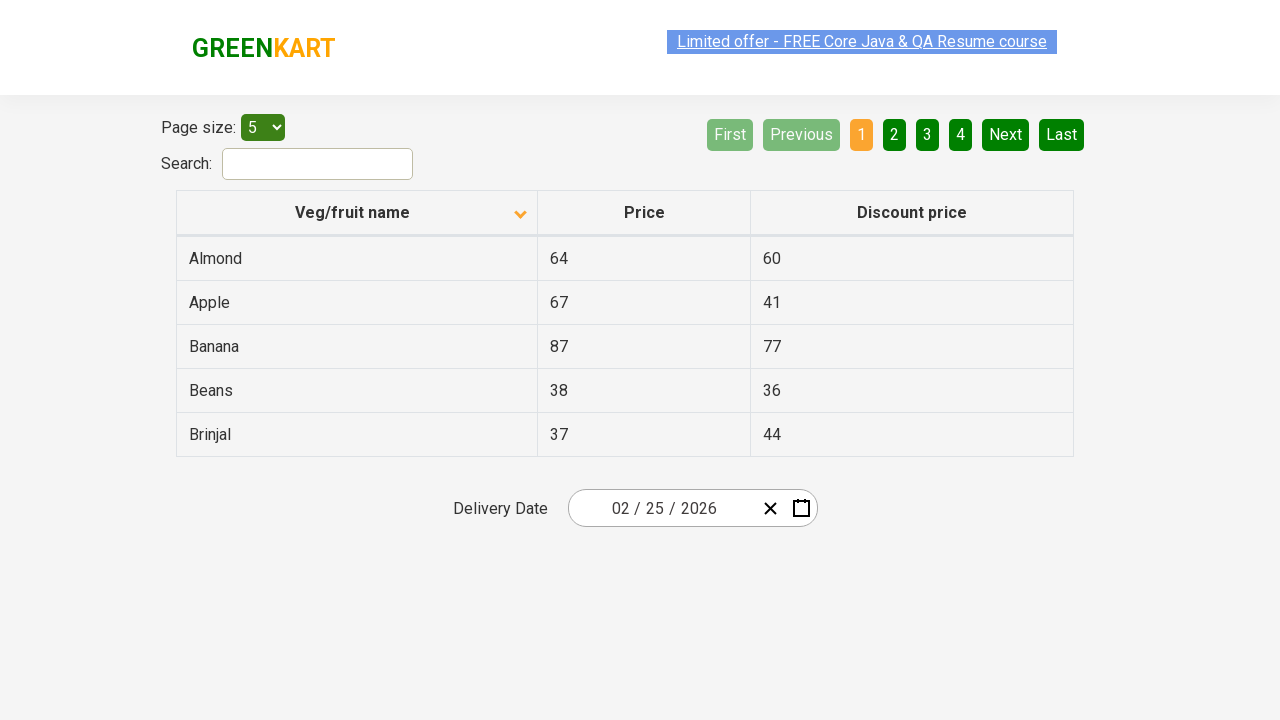

Created alphabetically sorted reference list
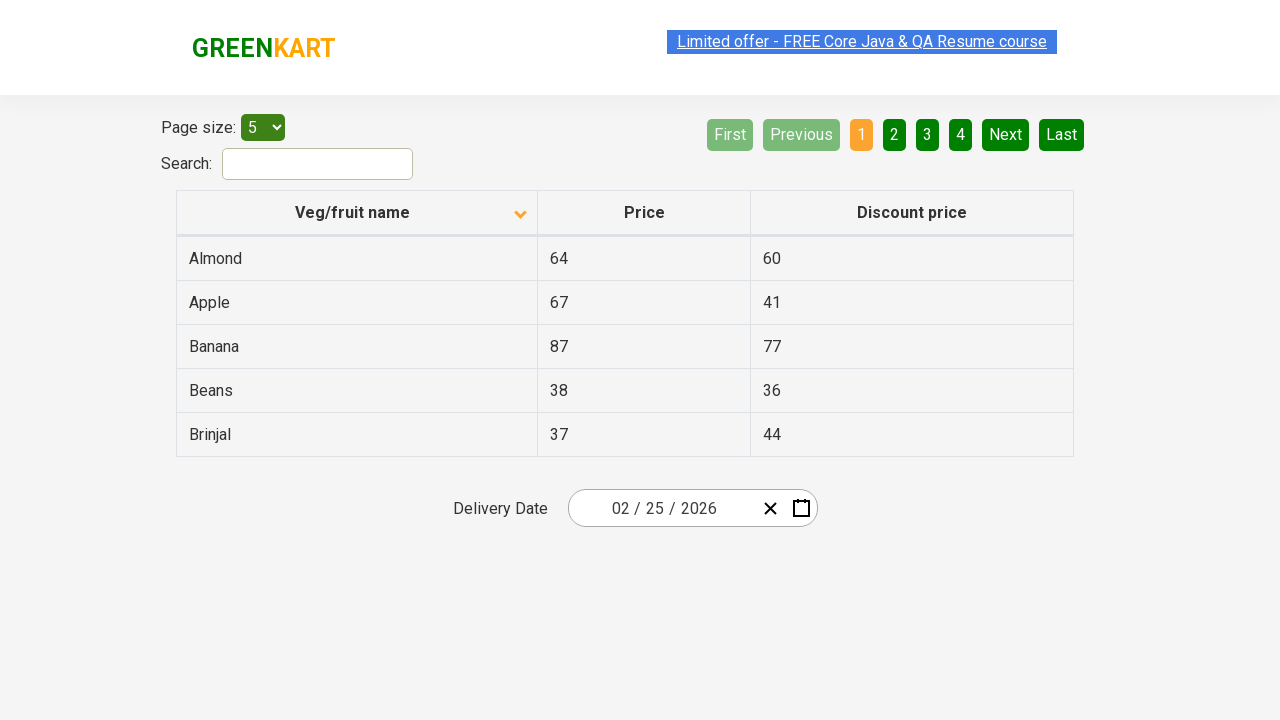

Verified table items are sorted alphabetically
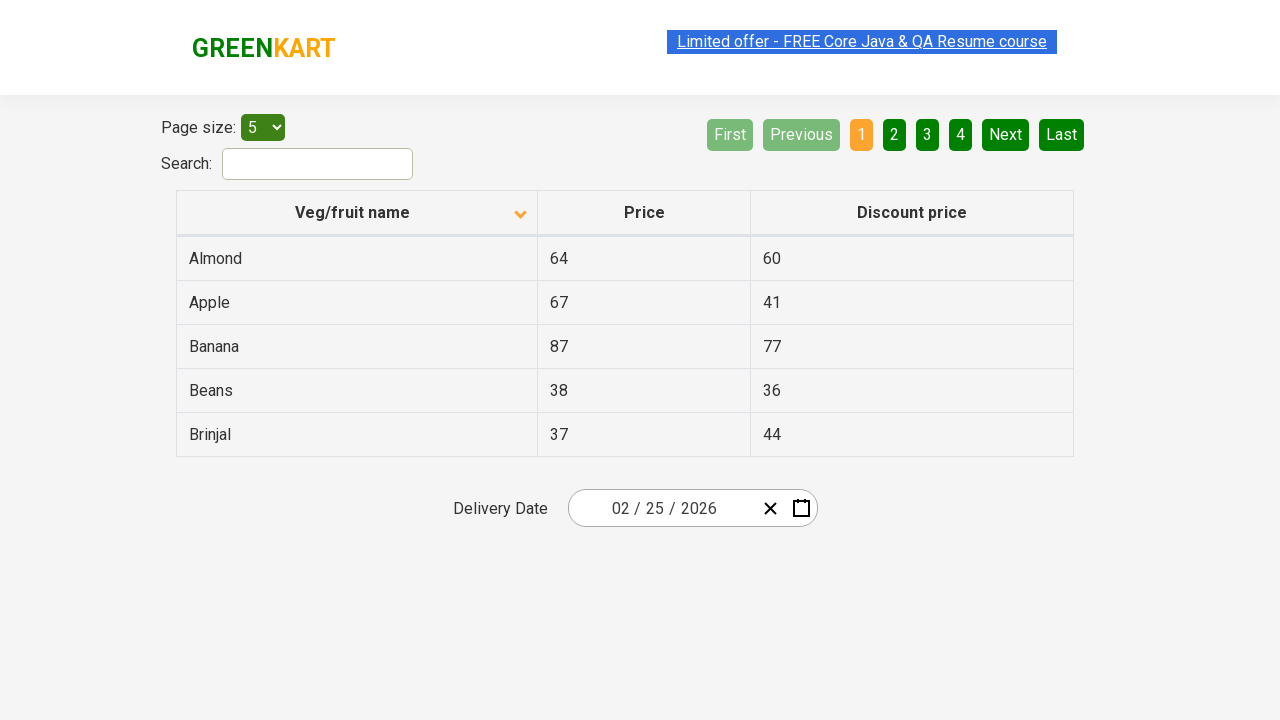

Found and extracted price for Banana: 87
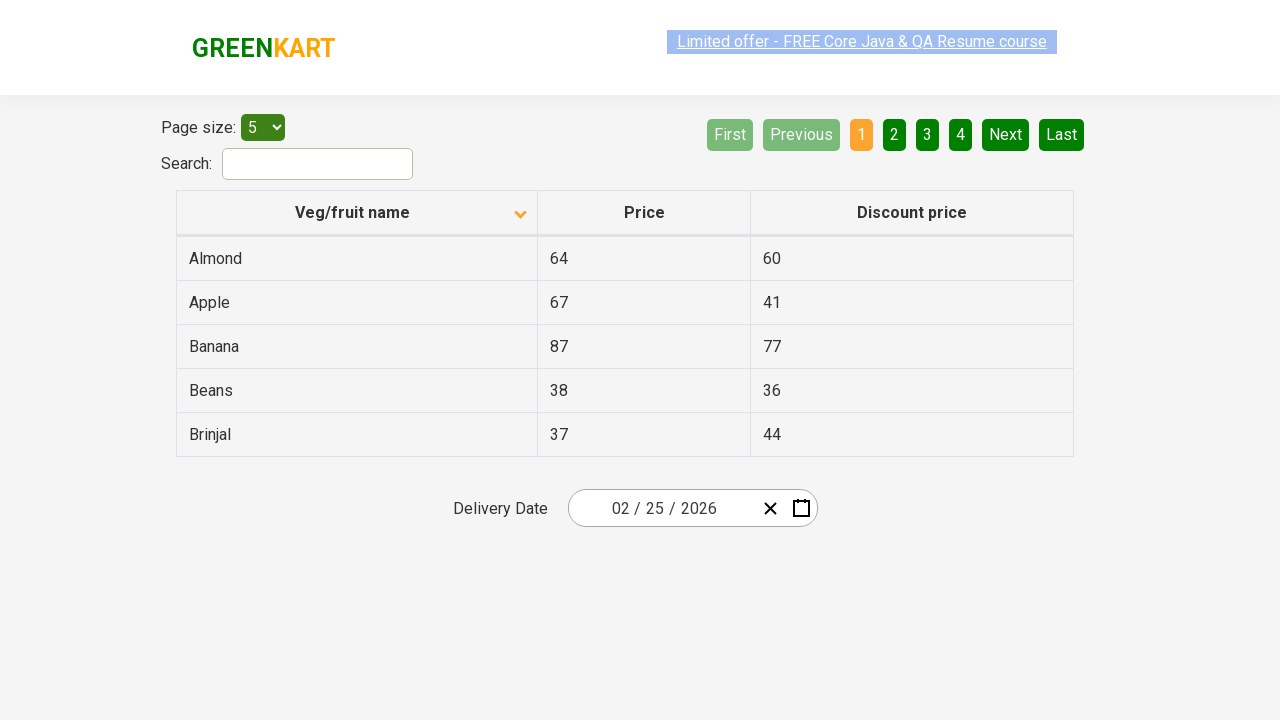

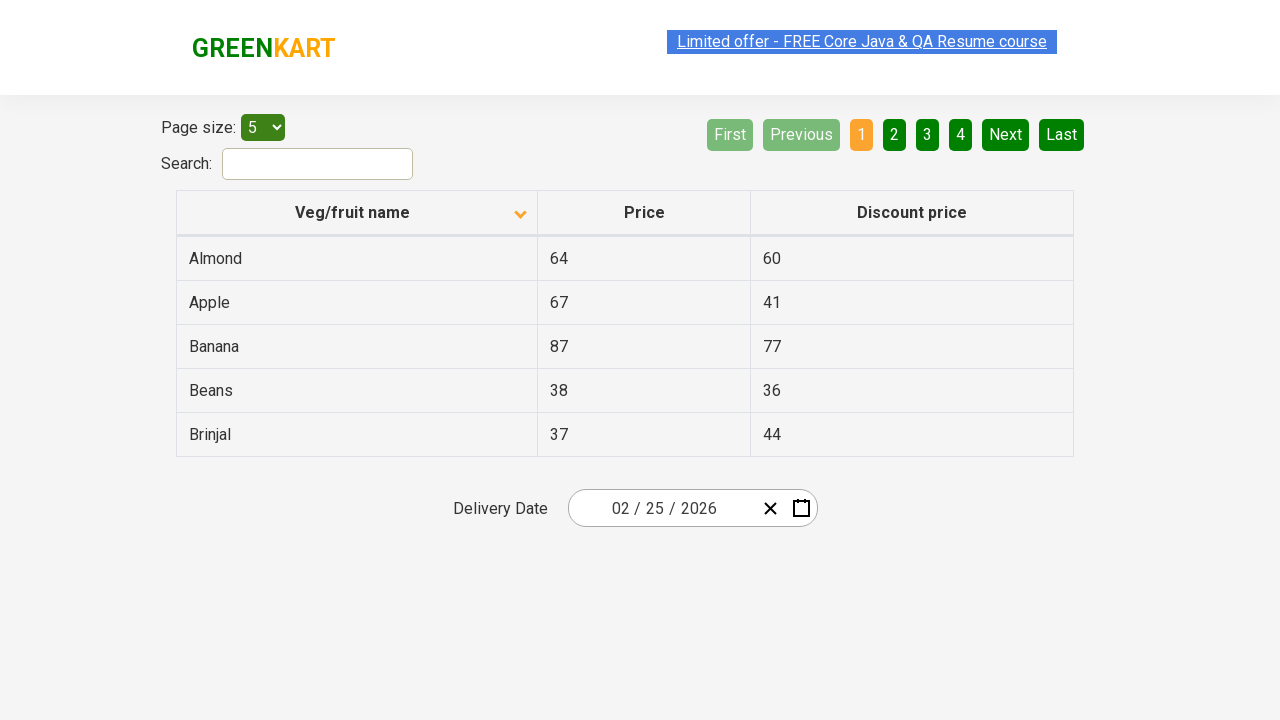